Tests that the complete all checkbox updates its state when individual items are completed or cleared

Starting URL: https://demo.playwright.dev/todomvc

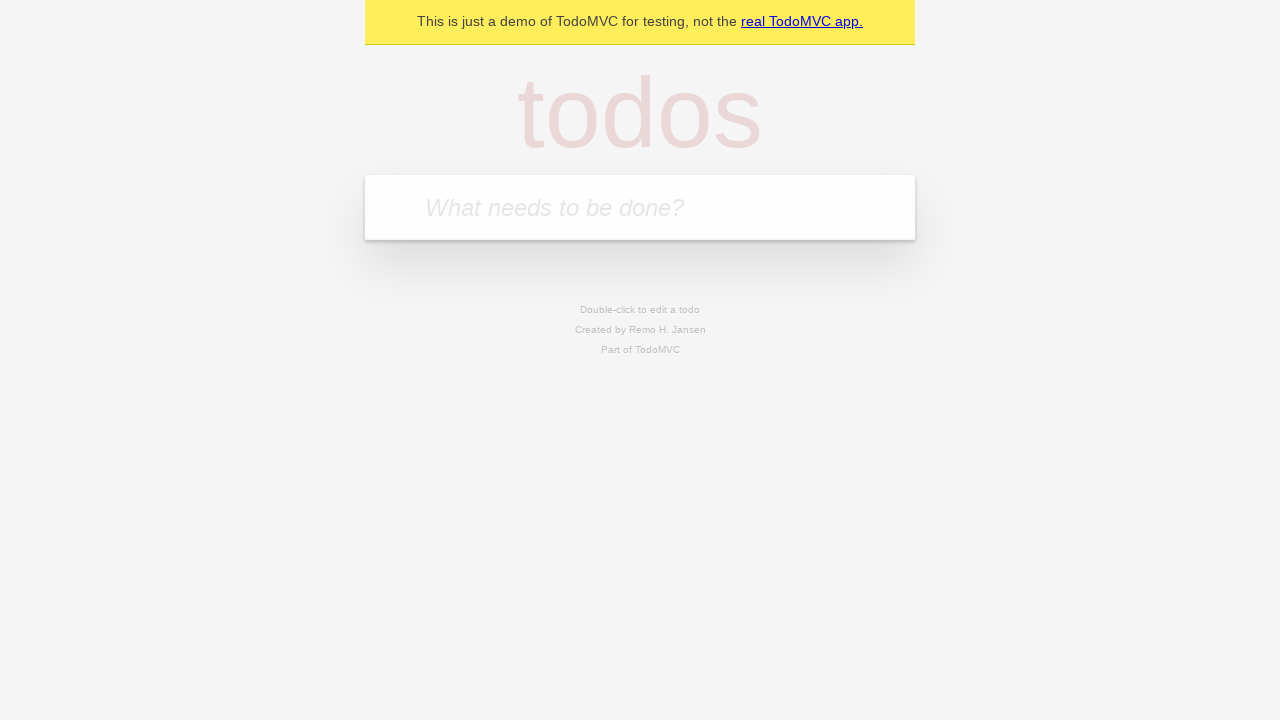

Filled todo input with 'buy some cheese' on internal:attr=[placeholder="What needs to be done?"i]
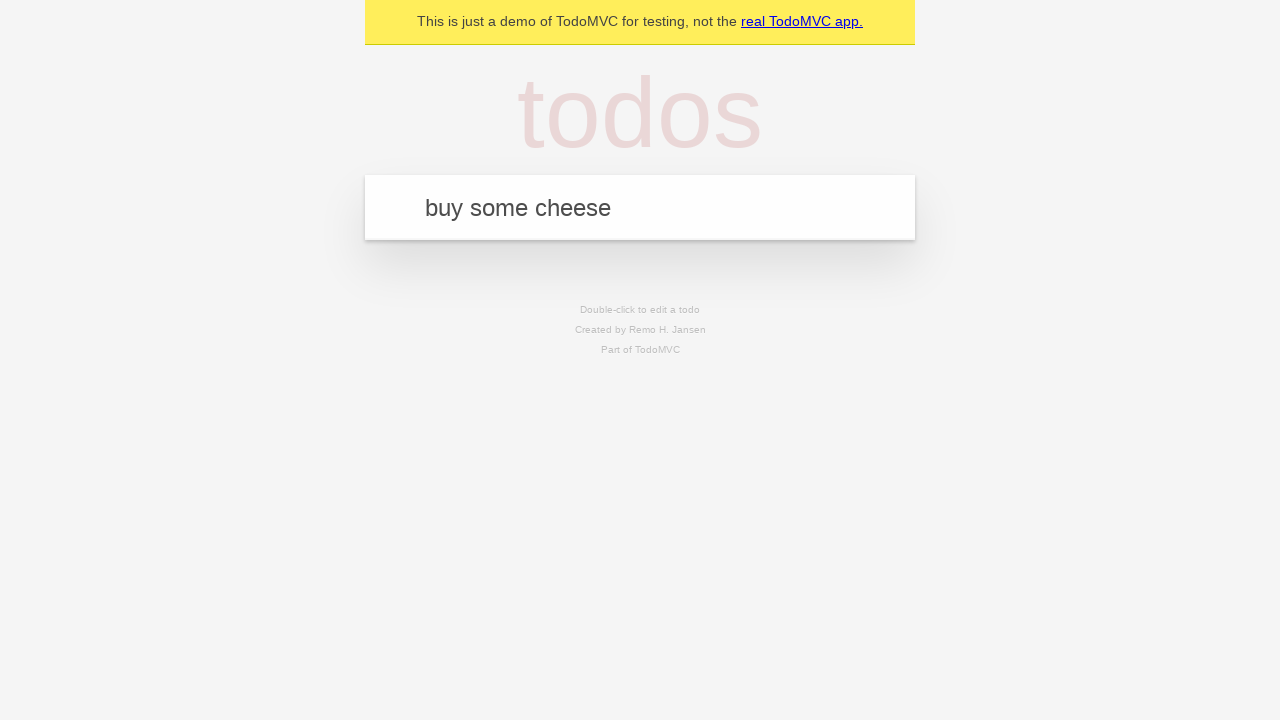

Pressed Enter to create first todo item on internal:attr=[placeholder="What needs to be done?"i]
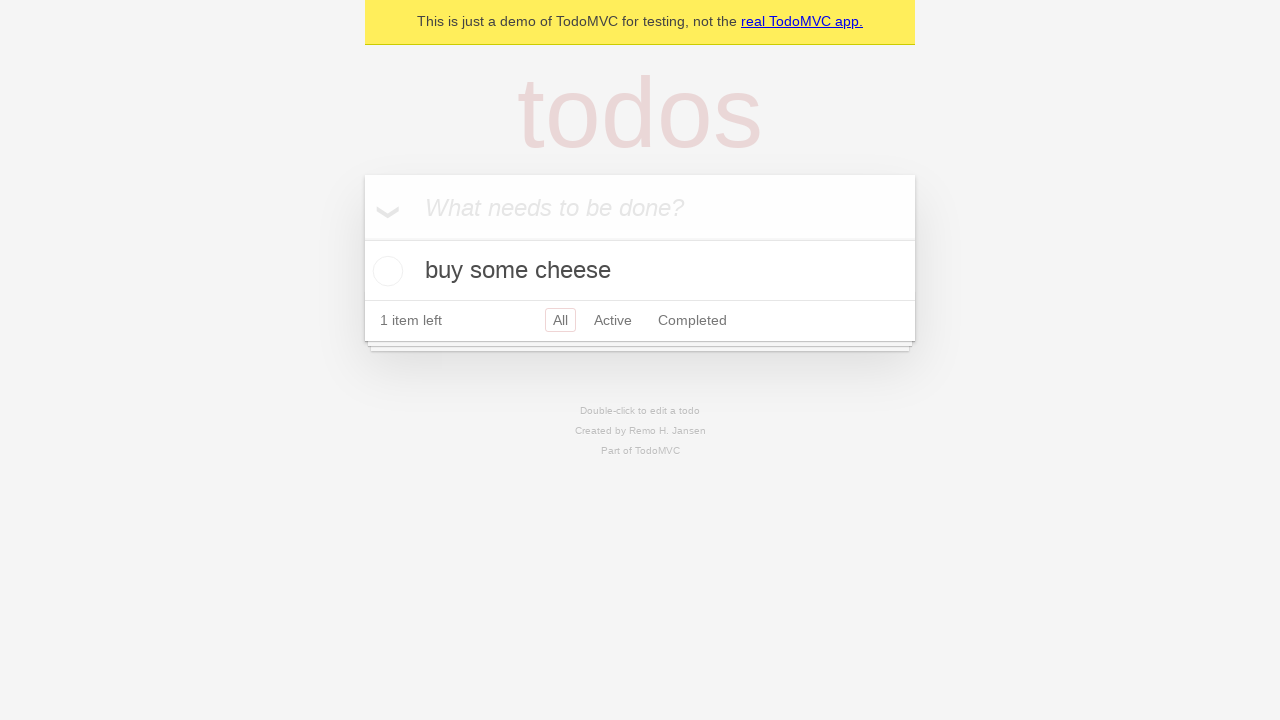

Filled todo input with 'feed the cat' on internal:attr=[placeholder="What needs to be done?"i]
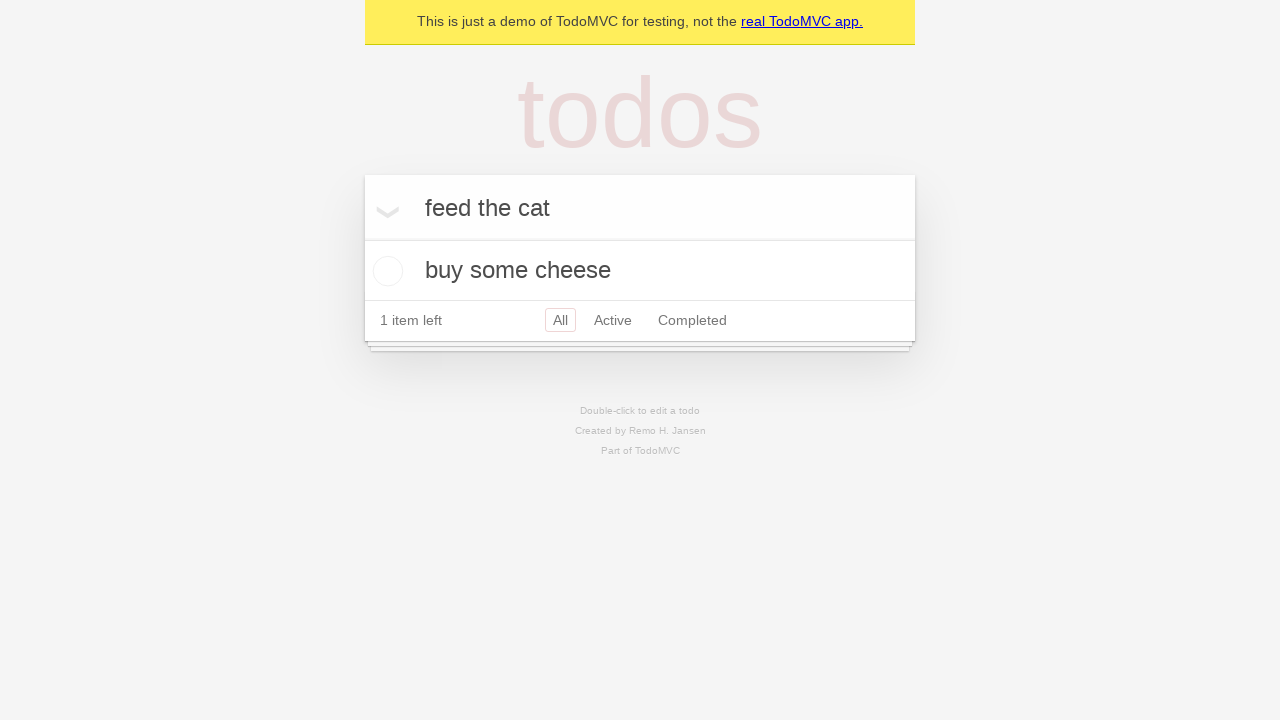

Pressed Enter to create second todo item on internal:attr=[placeholder="What needs to be done?"i]
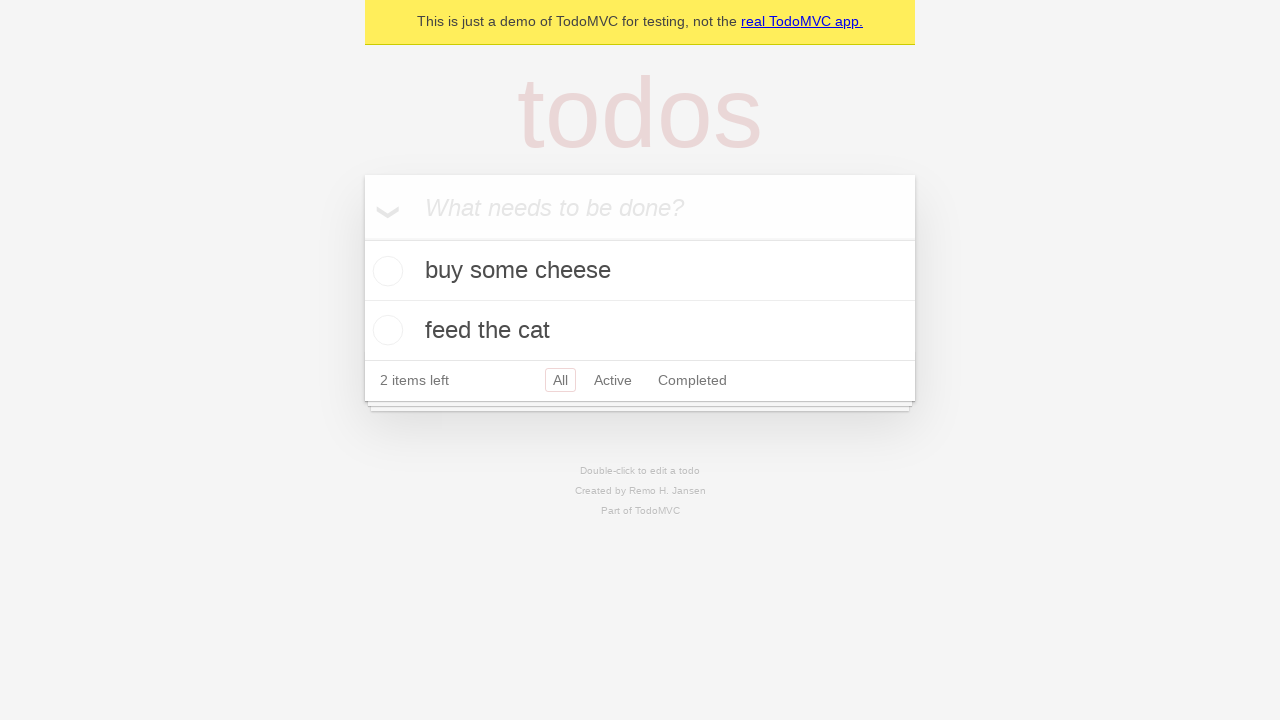

Filled todo input with 'book a doctors appointment' on internal:attr=[placeholder="What needs to be done?"i]
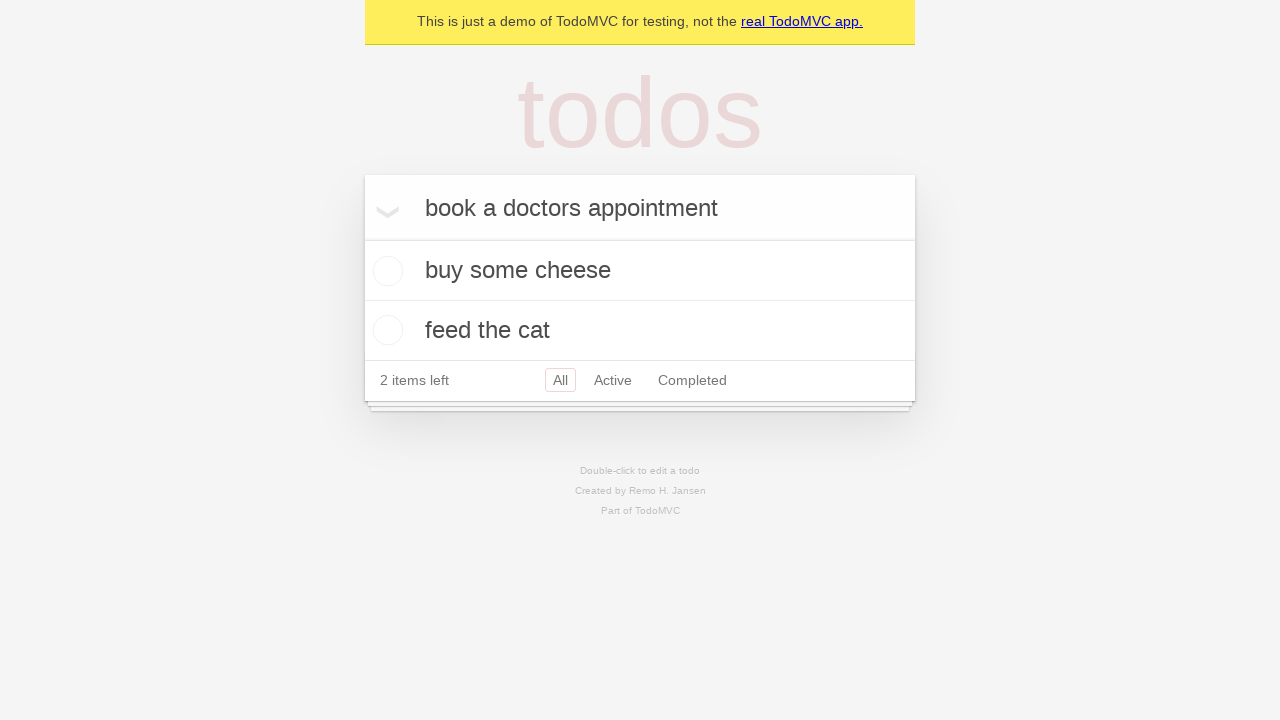

Pressed Enter to create third todo item on internal:attr=[placeholder="What needs to be done?"i]
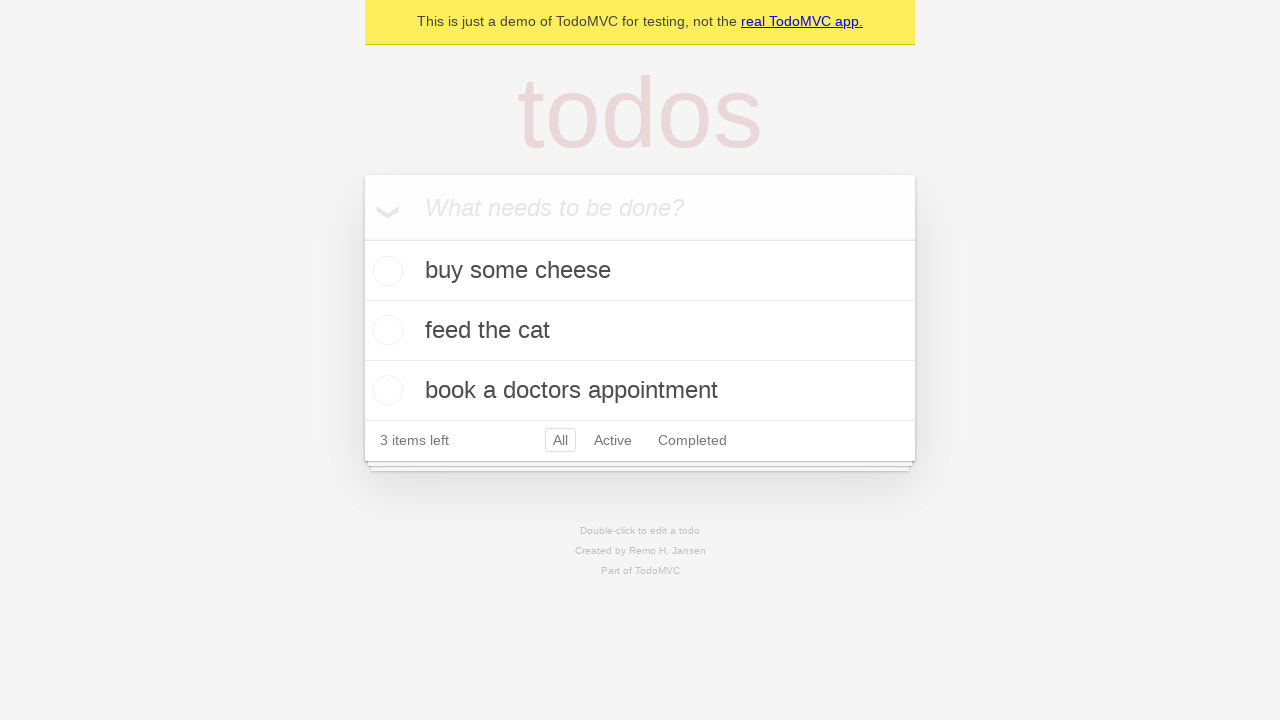

Checked 'Mark all as complete' checkbox to complete all todos at (362, 238) on internal:label="Mark all as complete"i
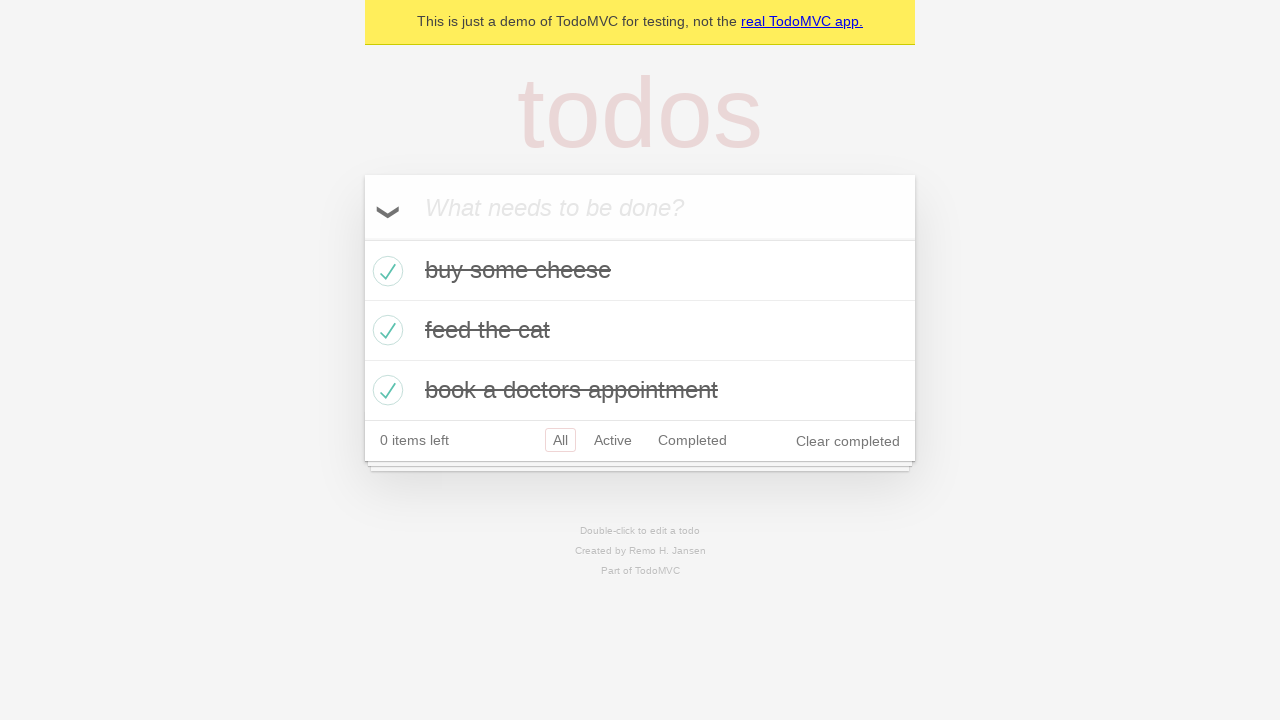

Unchecked first todo item checkbox at (385, 271) on internal:testid=[data-testid="todo-item"s] >> nth=0 >> internal:role=checkbox
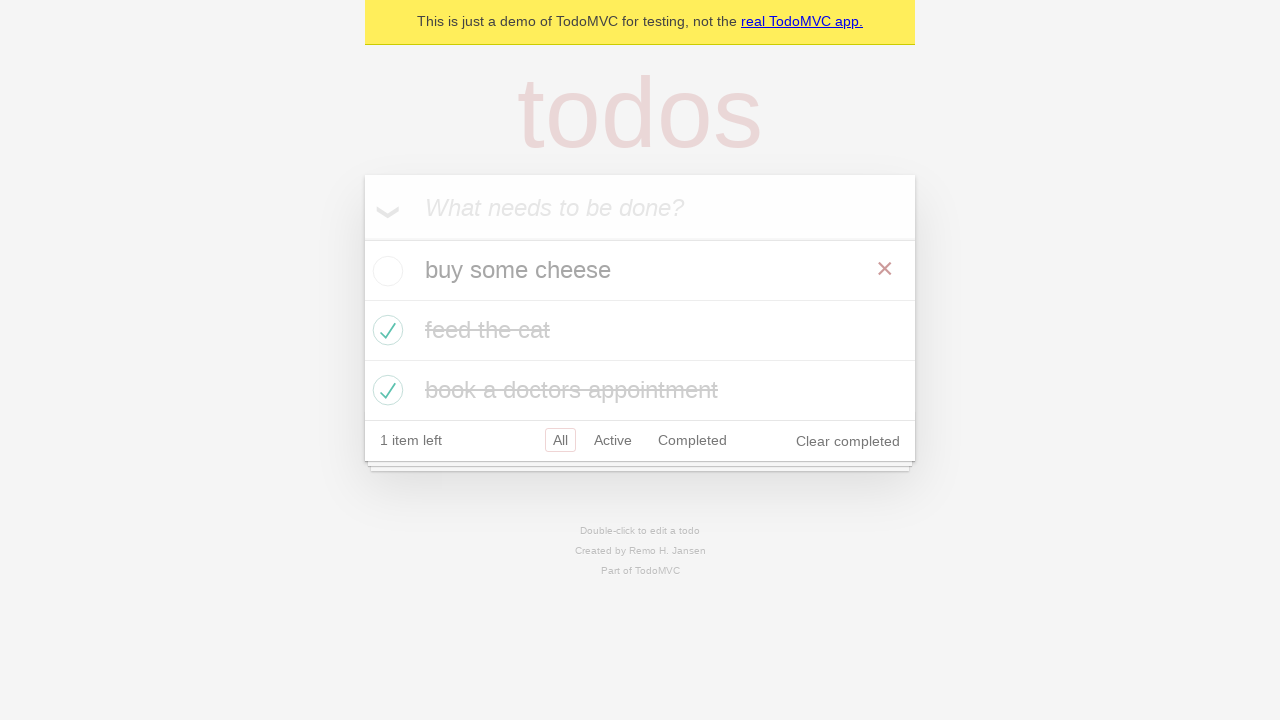

Checked first todo item checkbox again at (385, 271) on internal:testid=[data-testid="todo-item"s] >> nth=0 >> internal:role=checkbox
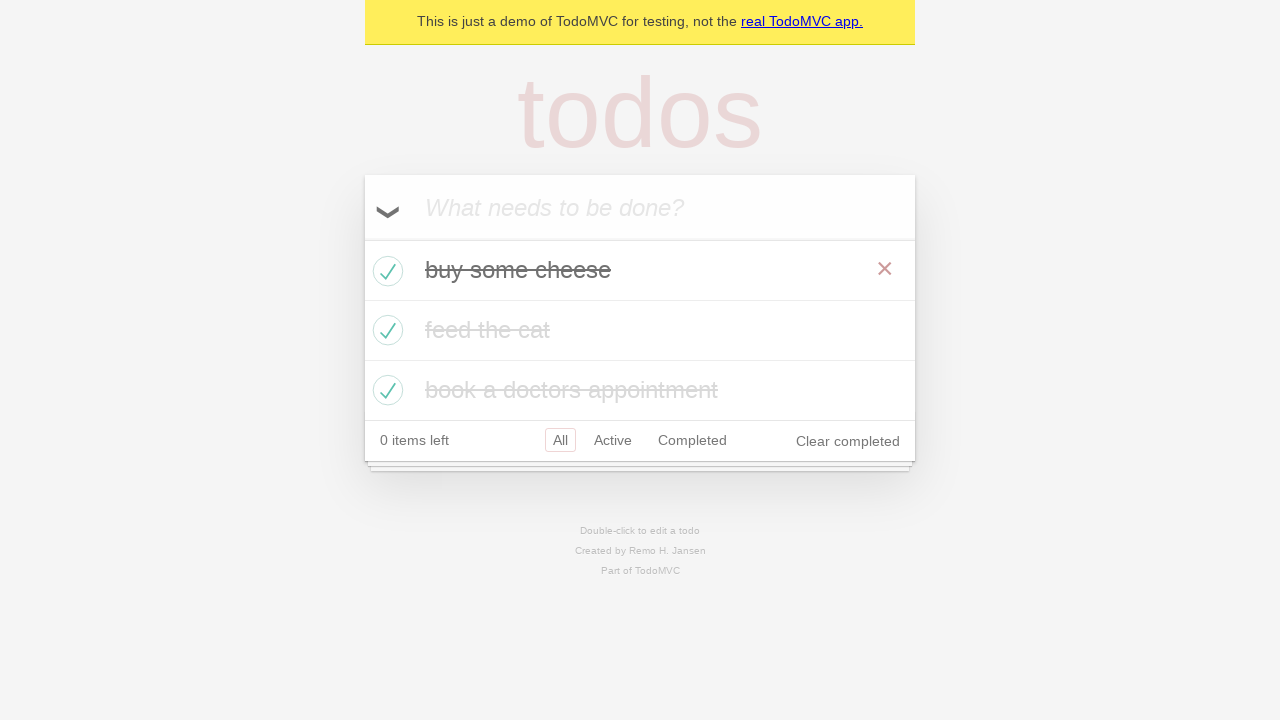

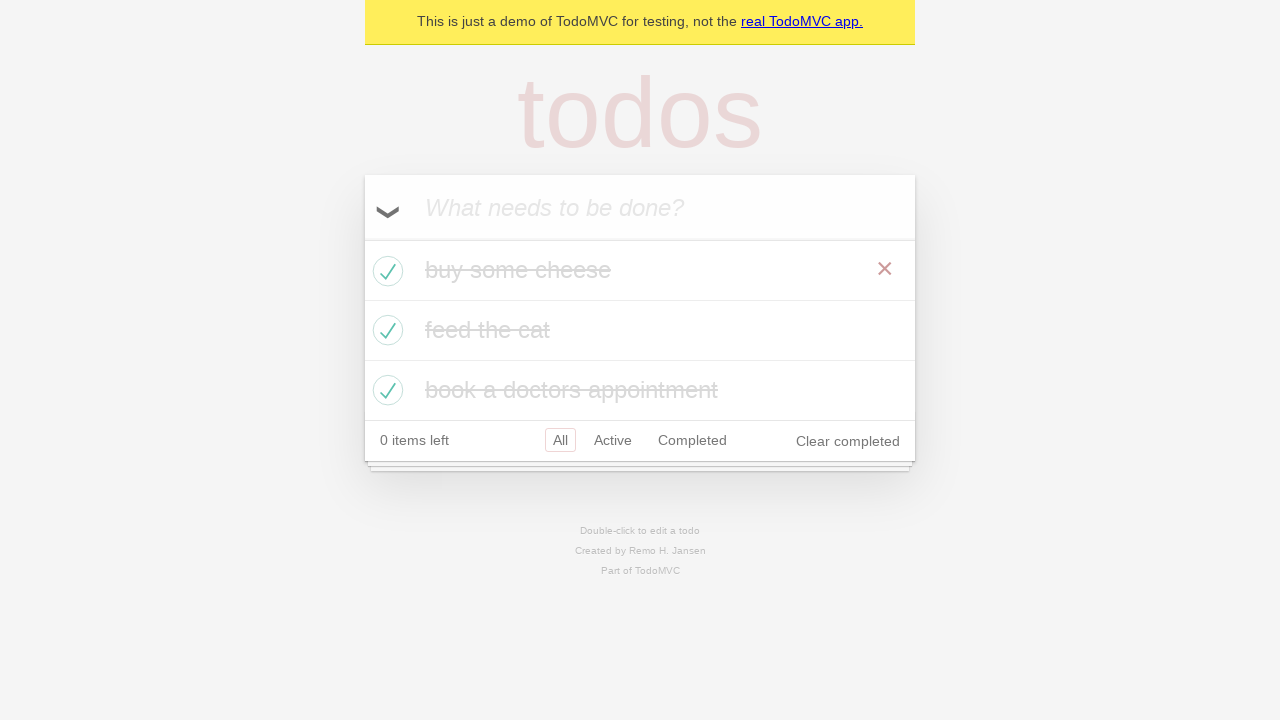